Tests scrolling to elements and filling form fields on a scroll demonstration page by entering a name and date.

Starting URL: https://formy-project.herokuapp.com/scroll

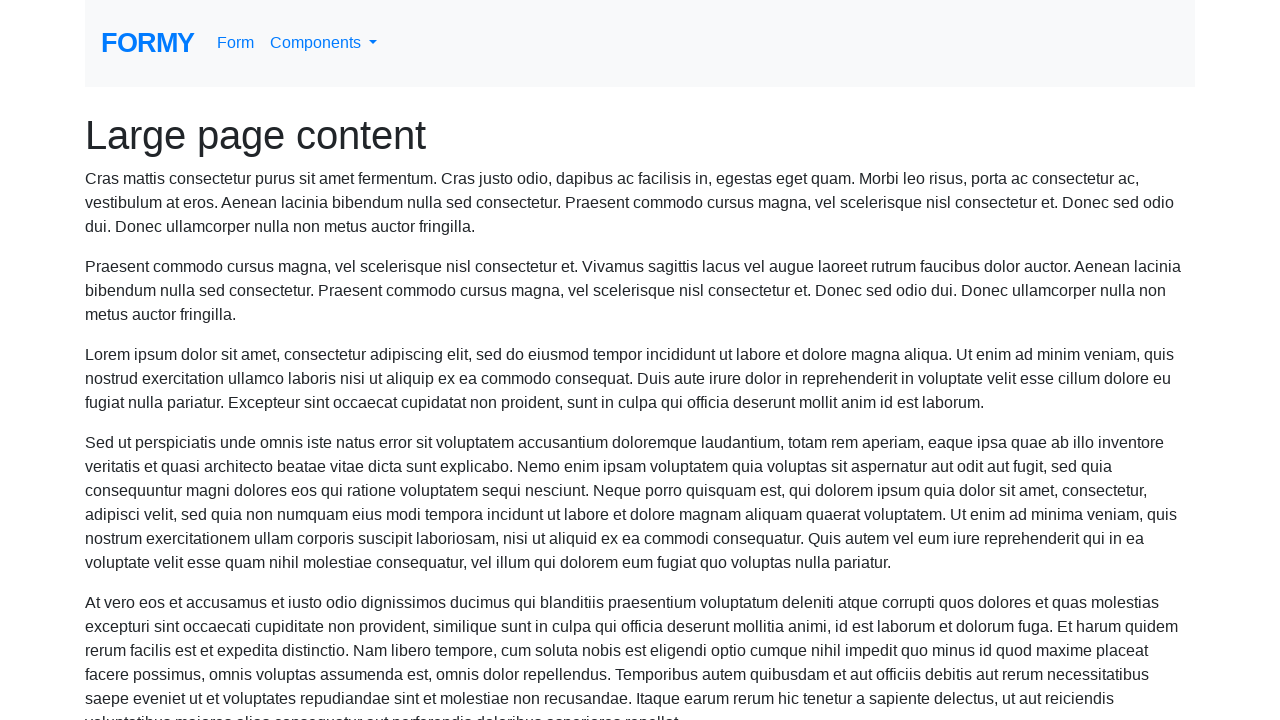

Scrolled to name field
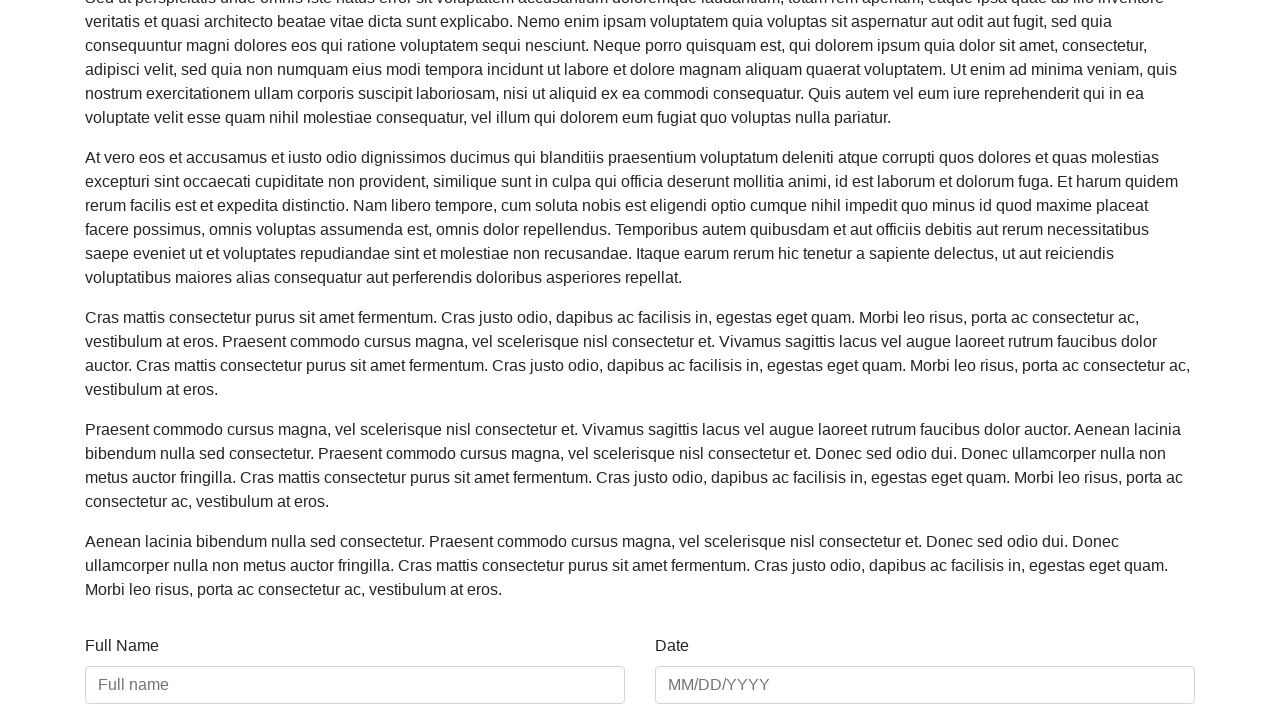

Filled name field with 'David Salinas' on #name
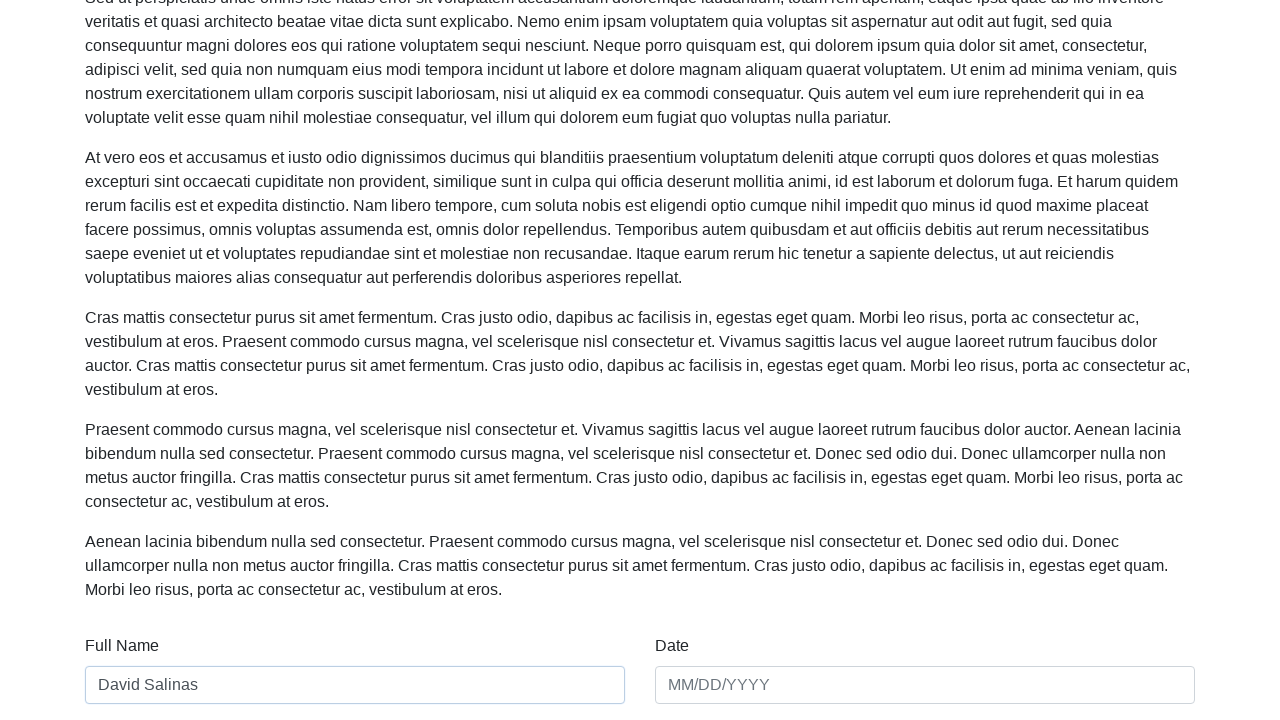

Filled date field with '01/01/2020' on #date
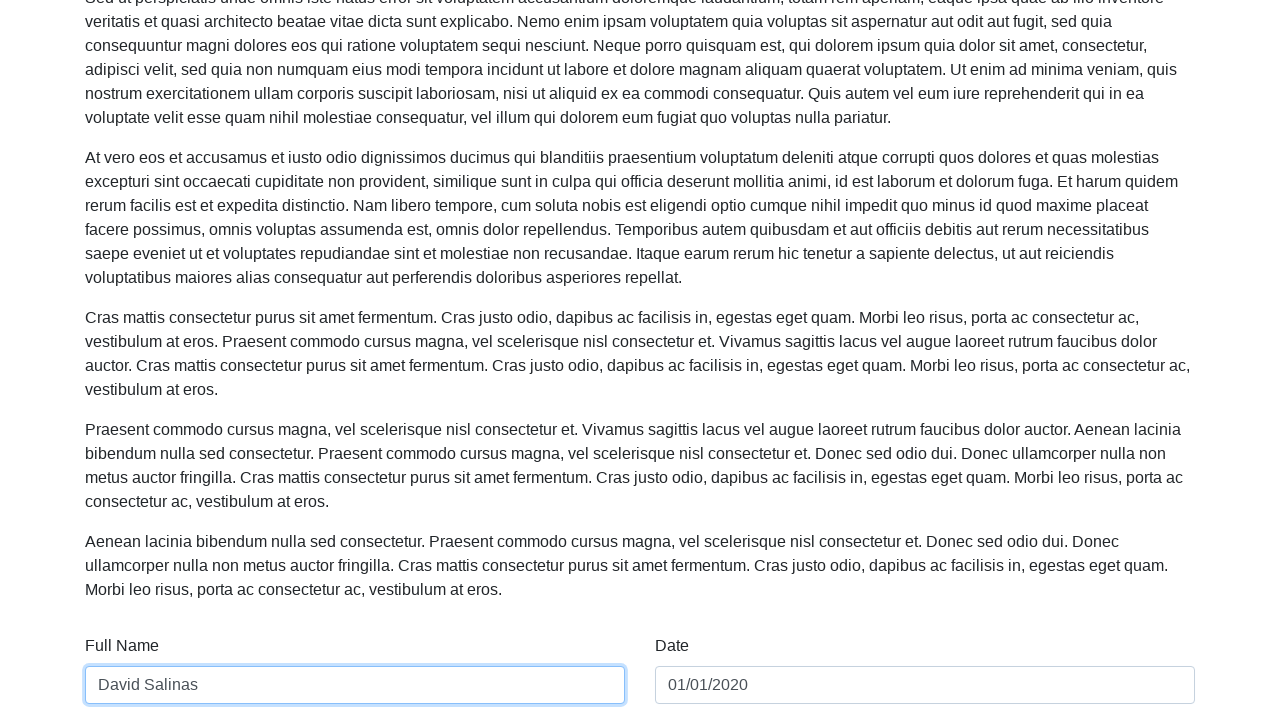

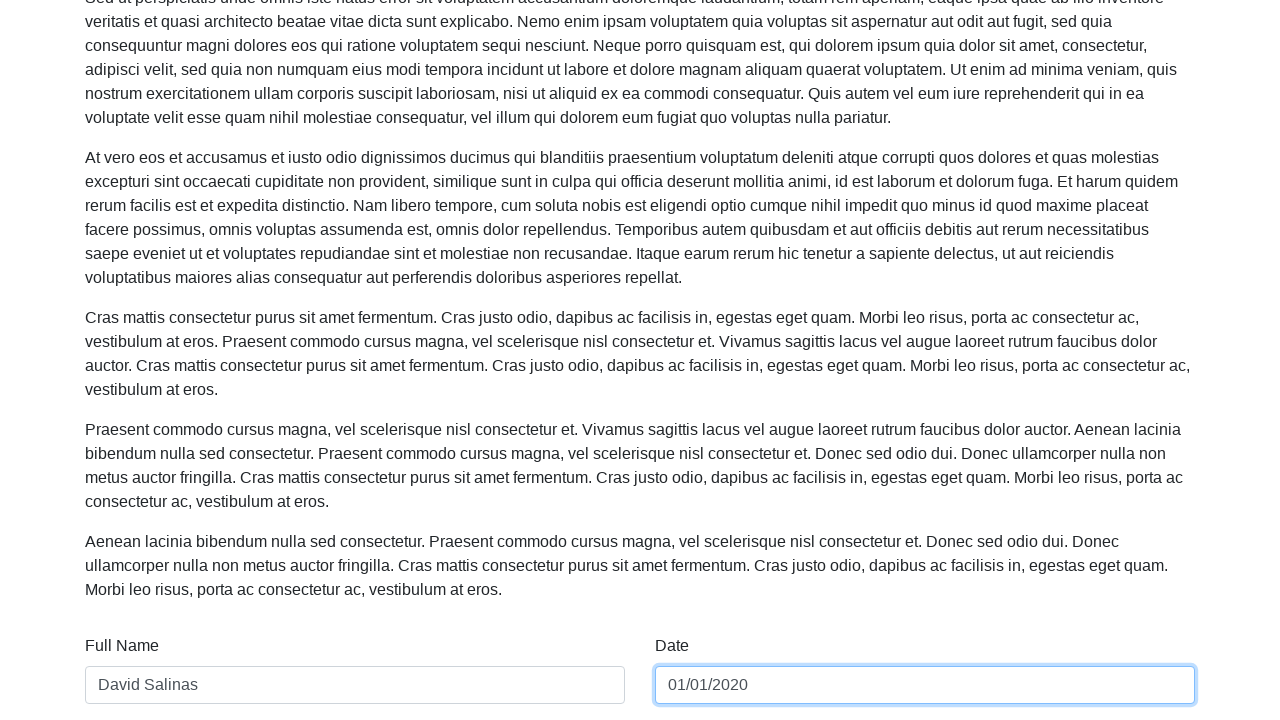